Tests the AI couplet generator by entering an input phrase into the couplet input field, submitting it, and waiting for the generated couplet response to appear.

Starting URL: https://ai.binwang.me/couplet/

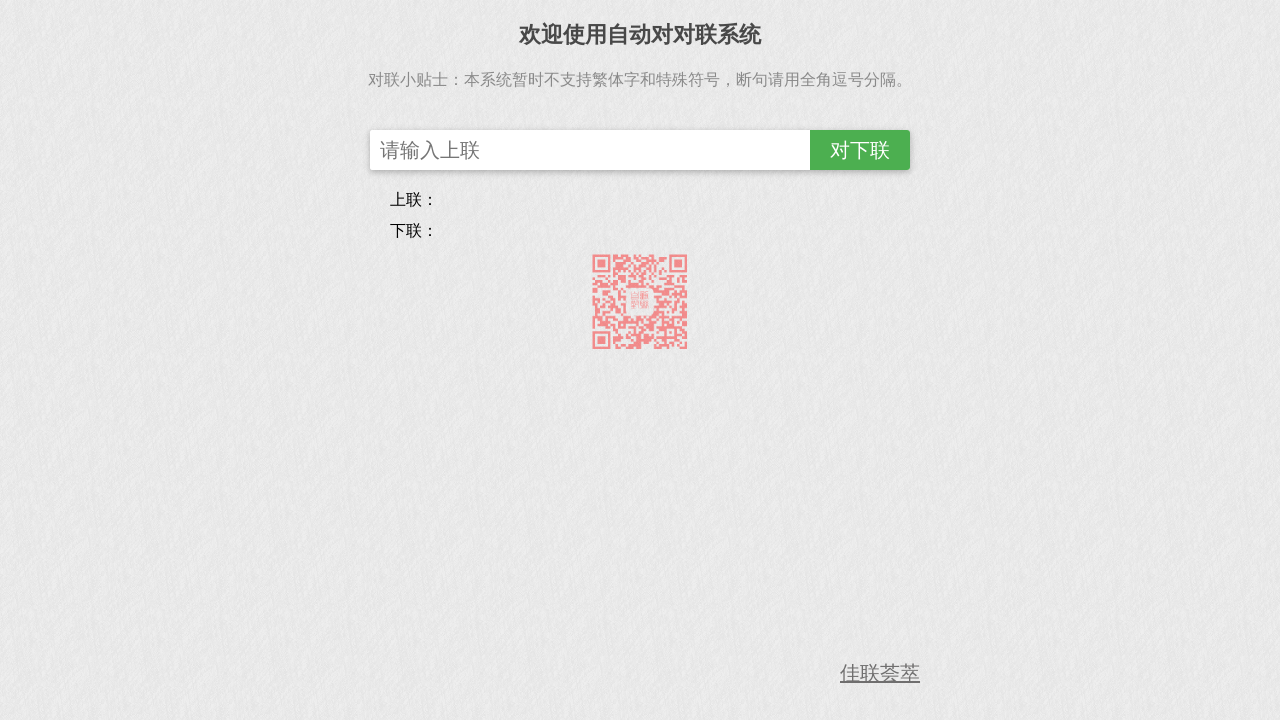

Filled couplet input field with '春风送暖' on .couplet-input
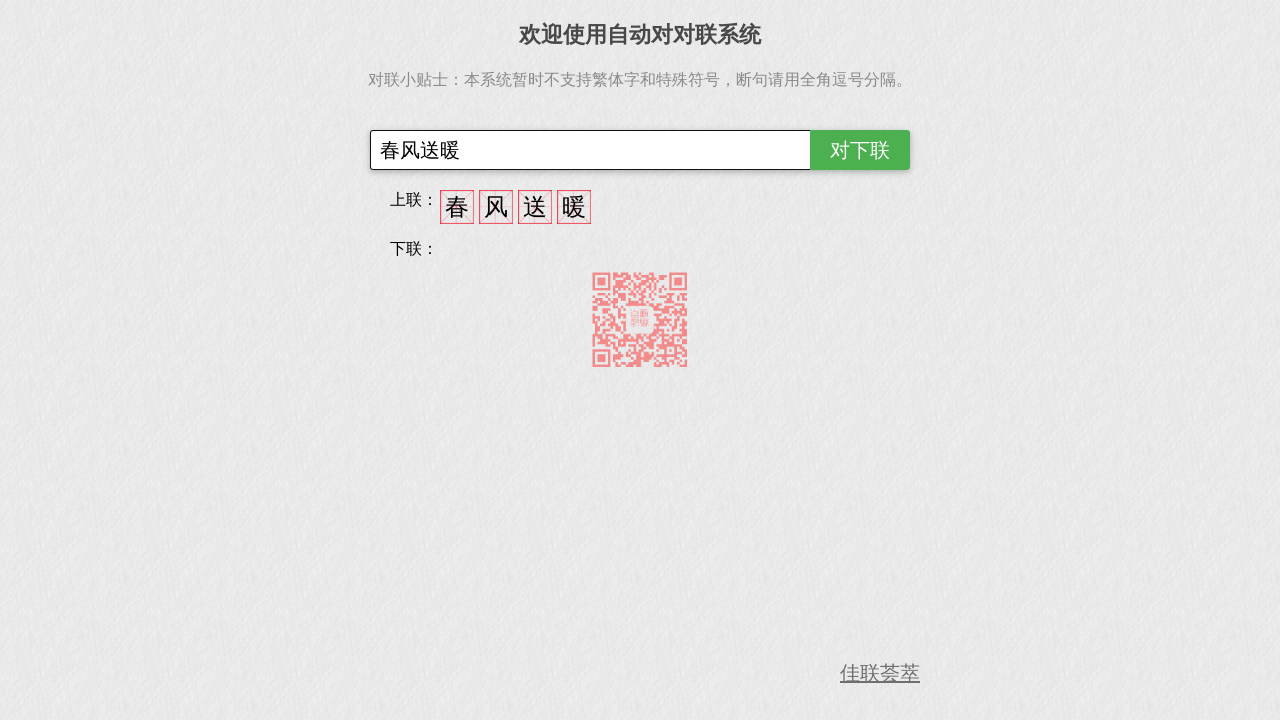

Pressed Enter to submit couplet request on .couplet-input
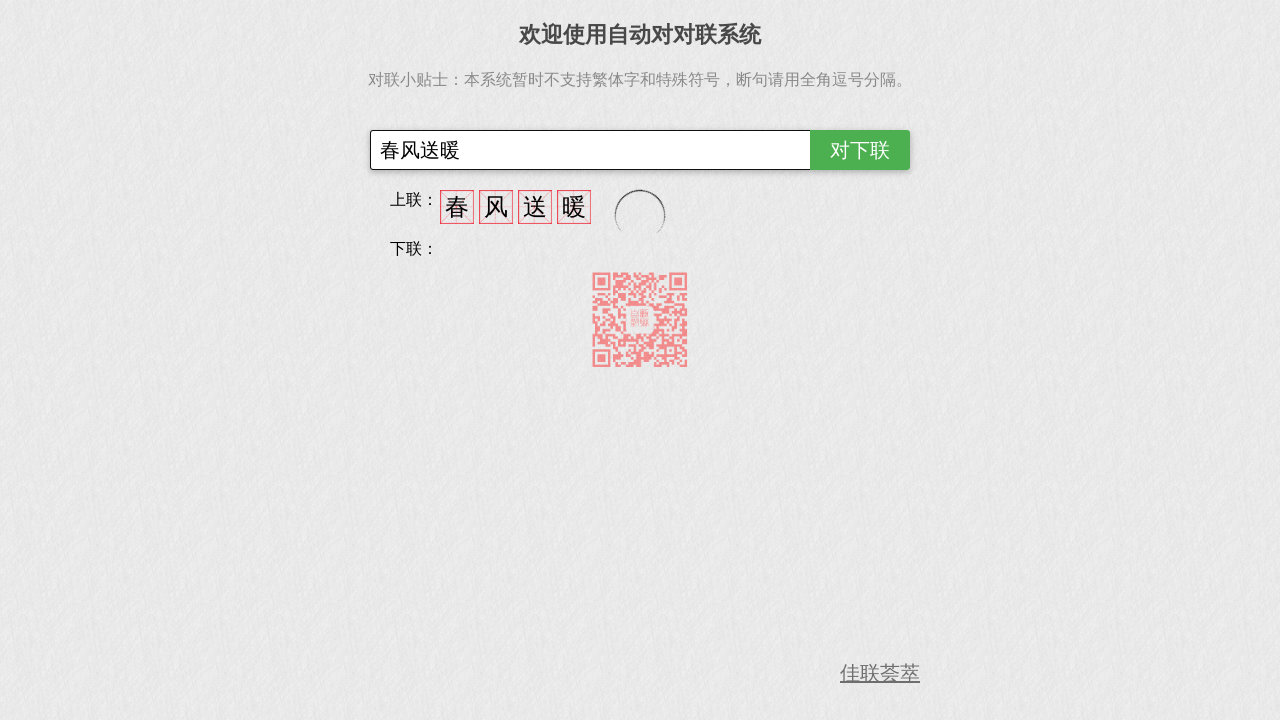

Waited 3 seconds for couplet generation
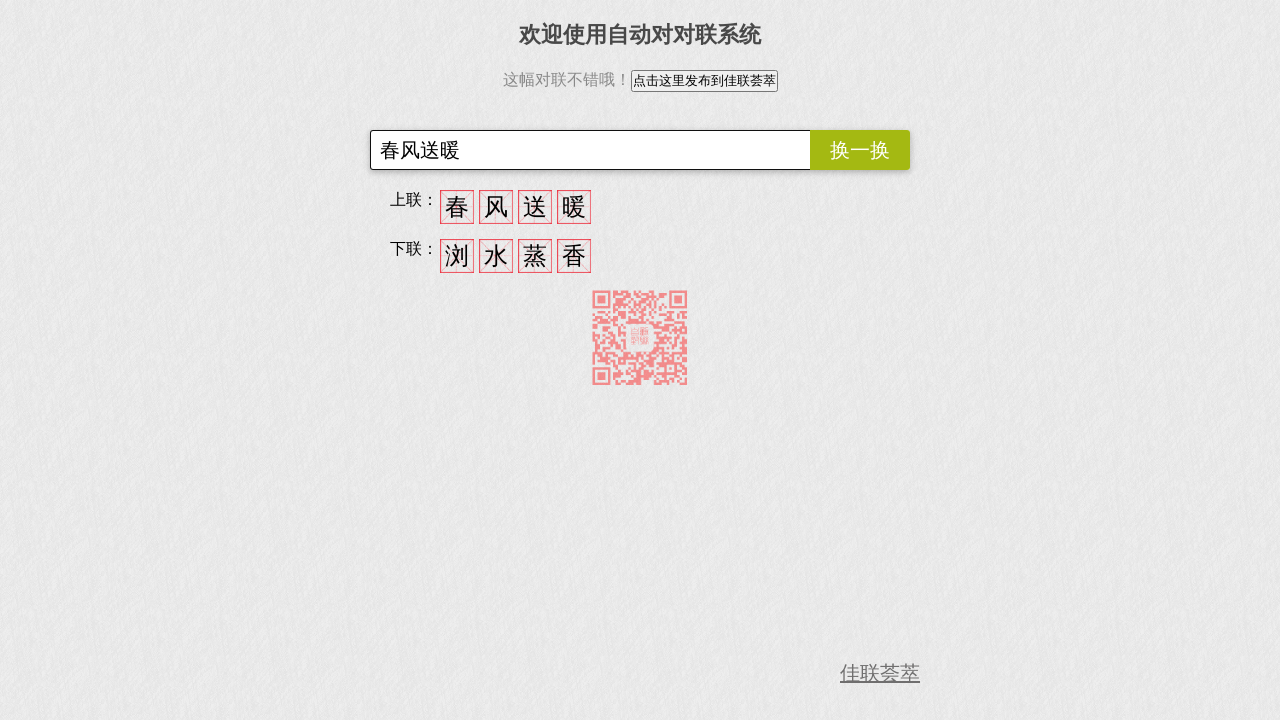

Couplet response element became visible
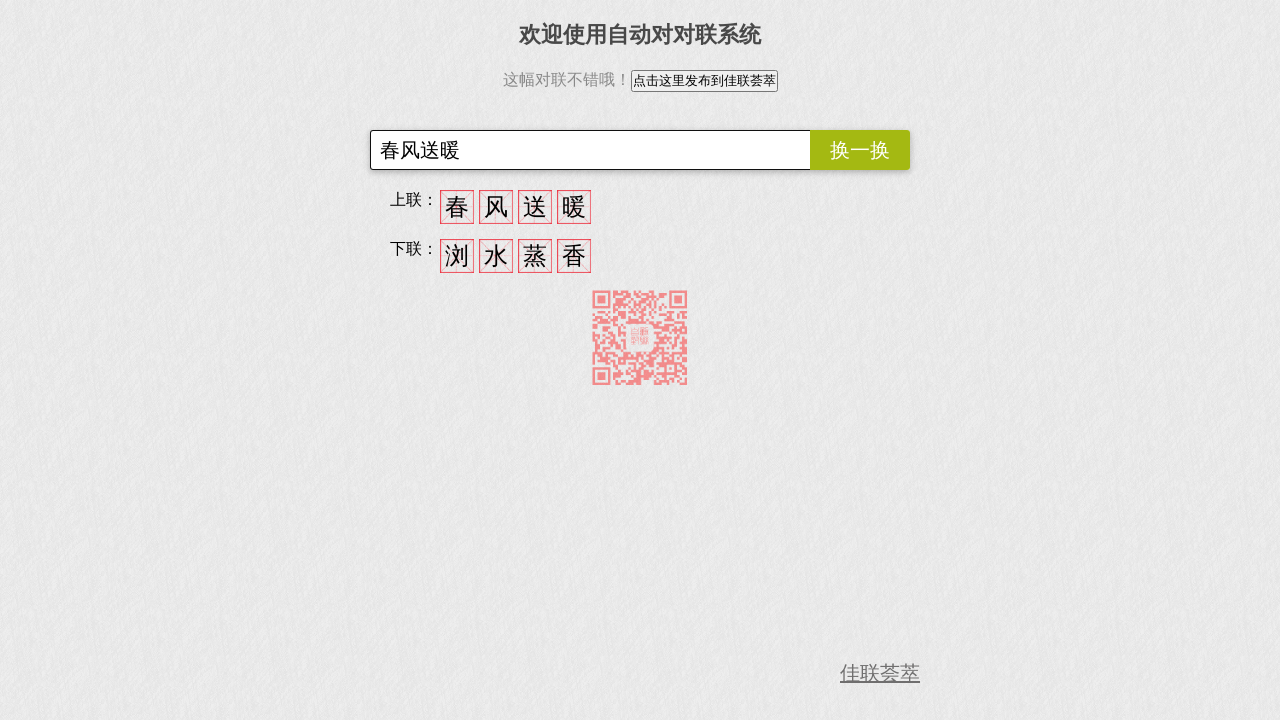

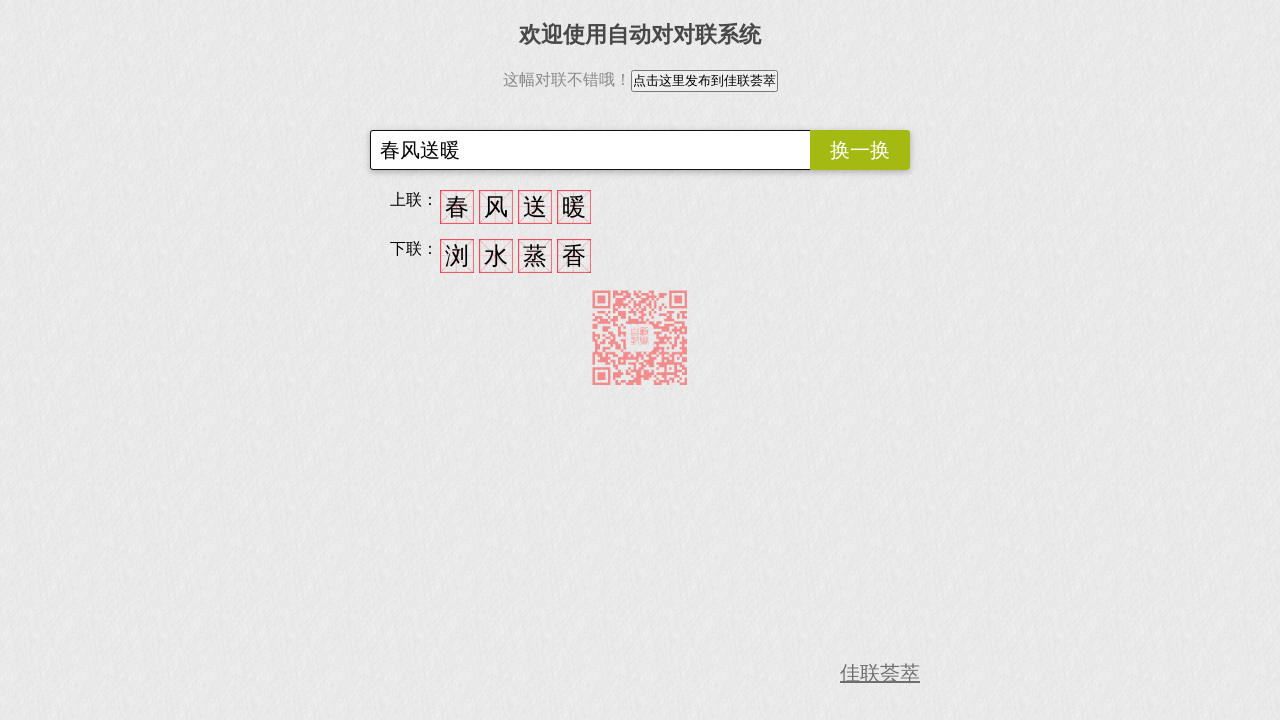